Tests simple and timer alerts by clicking buttons to trigger them, verifying alert text, and accepting the alerts

Starting URL: https://demoqa.com/alerts

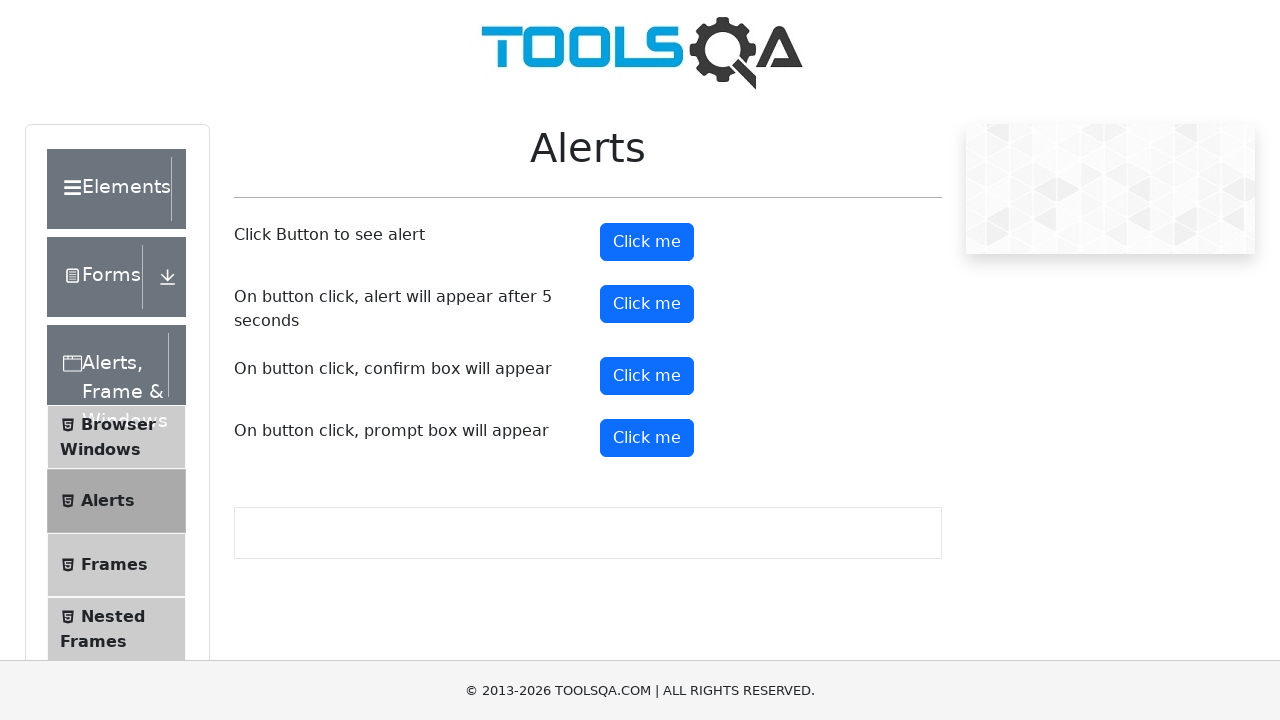

Clicked the alert button to trigger a simple alert at (647, 242) on #alertButton
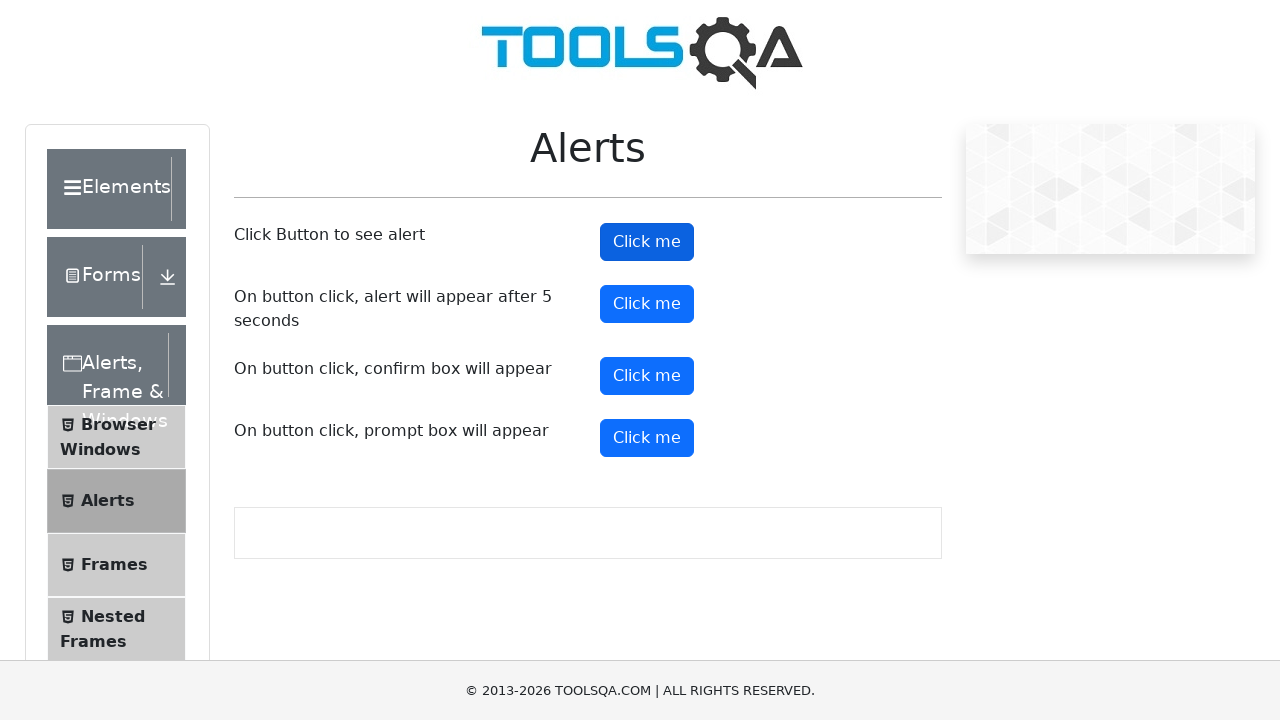

Set up dialog handler to accept alerts
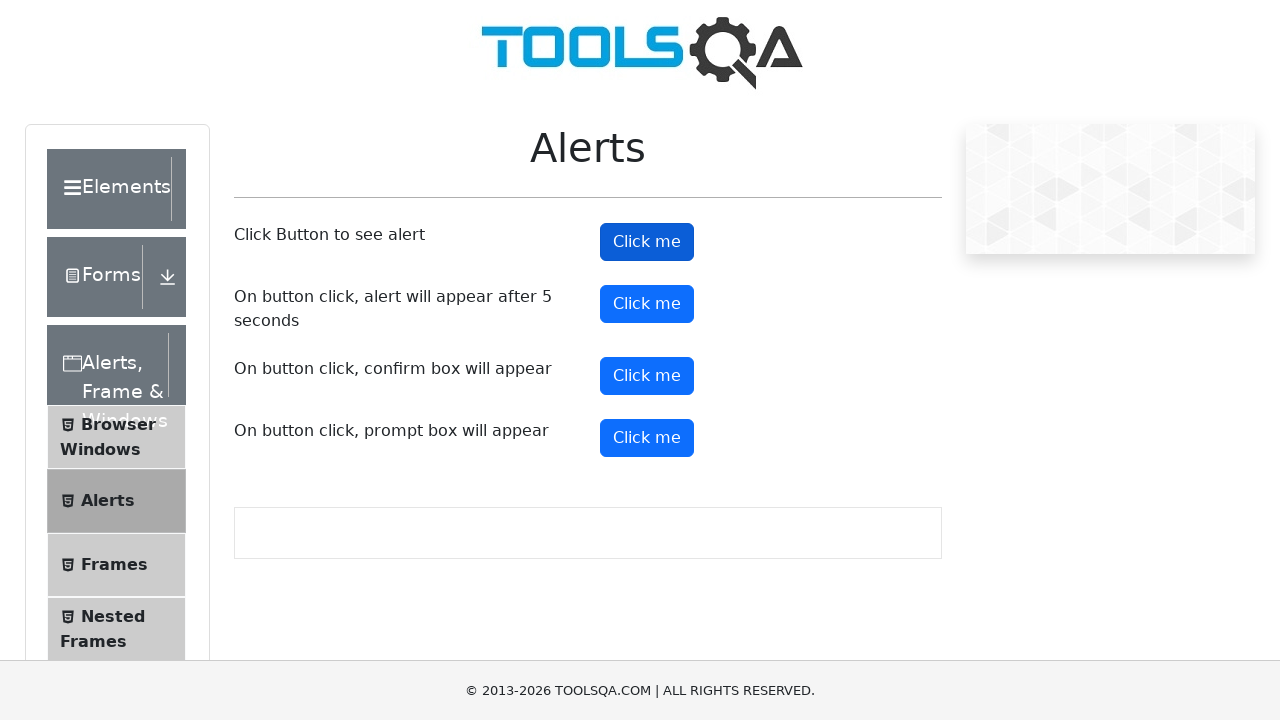

Waited 1 second for alert to be handled
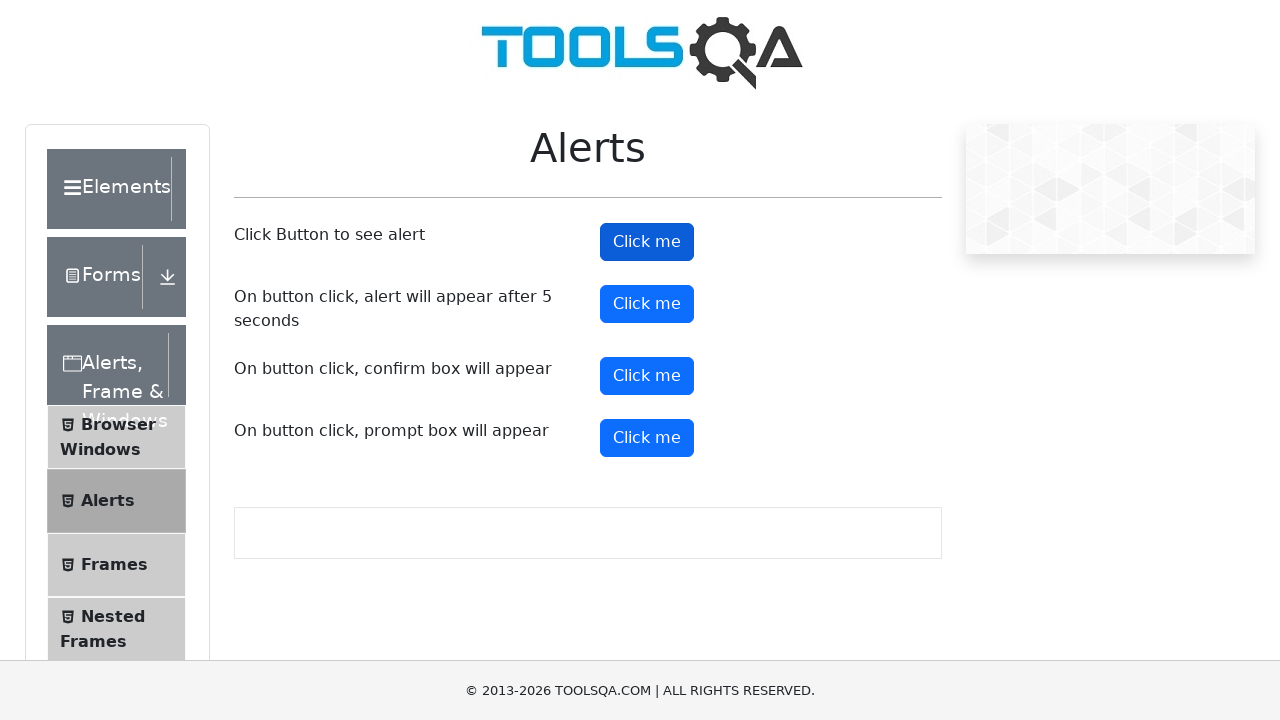

Clicked the timer alert button to trigger a delayed alert at (647, 304) on #timerAlertButton
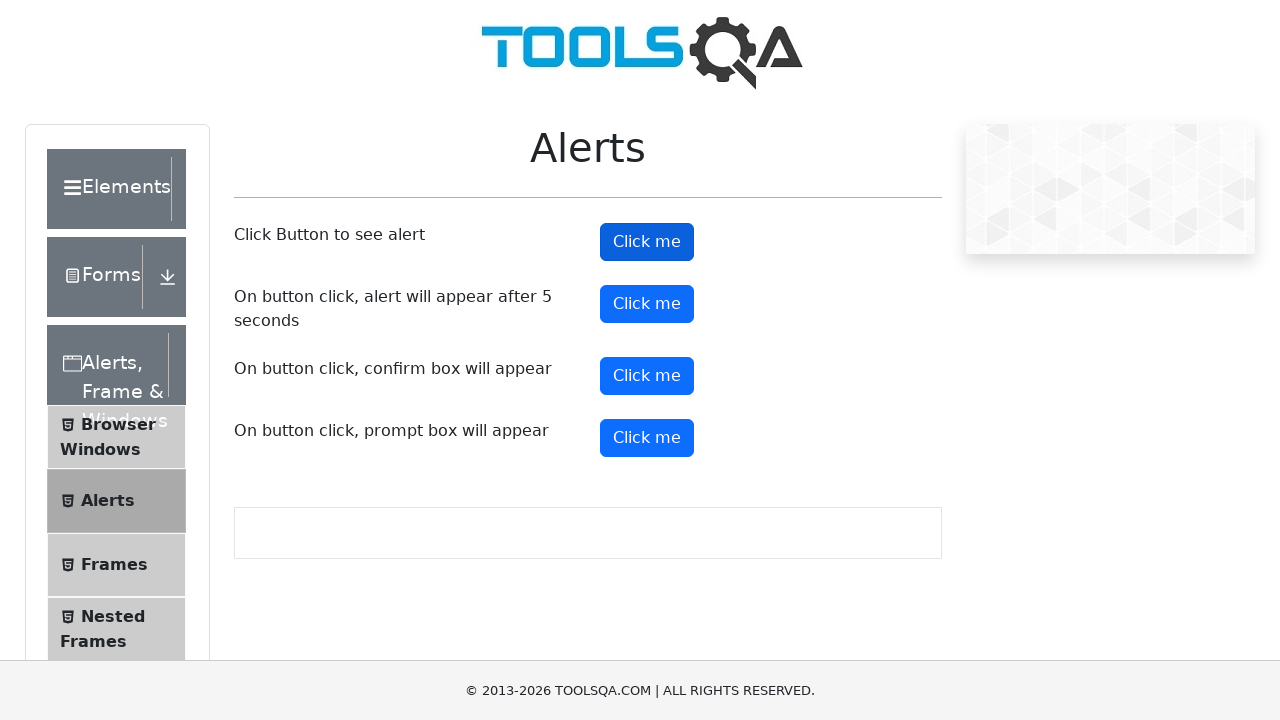

Waited 5.5 seconds for the timer alert to appear and be accepted
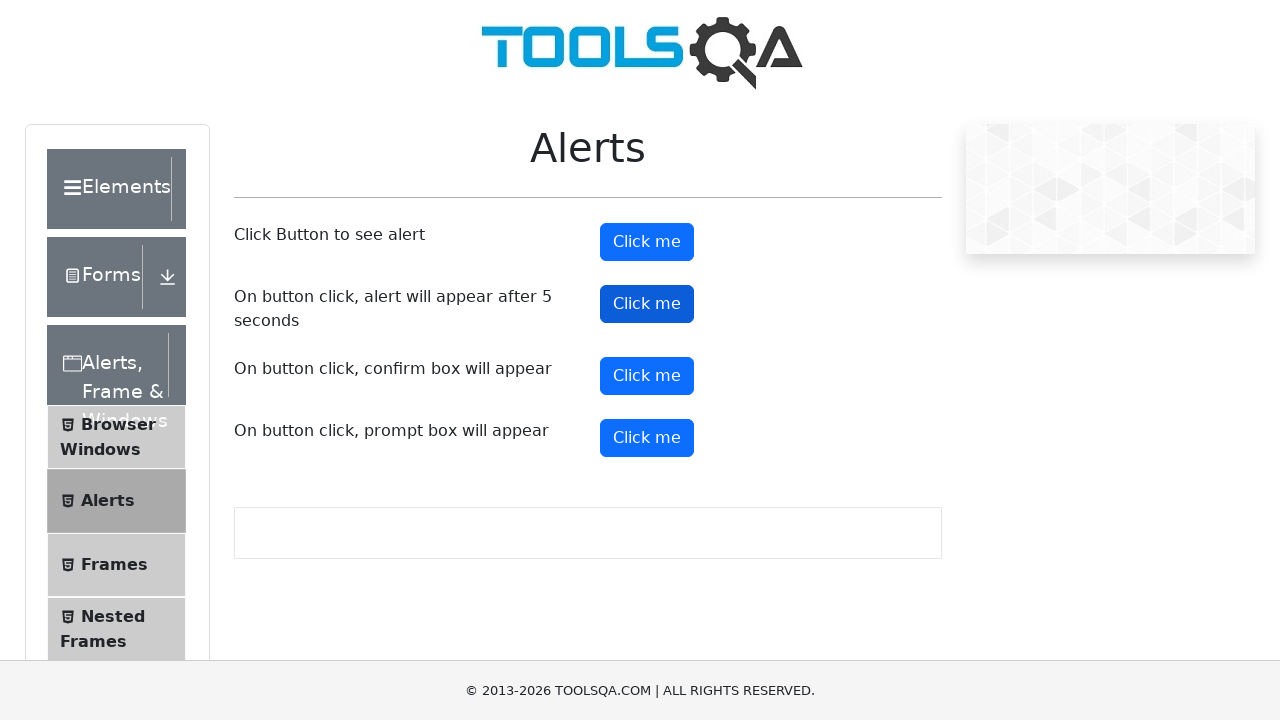

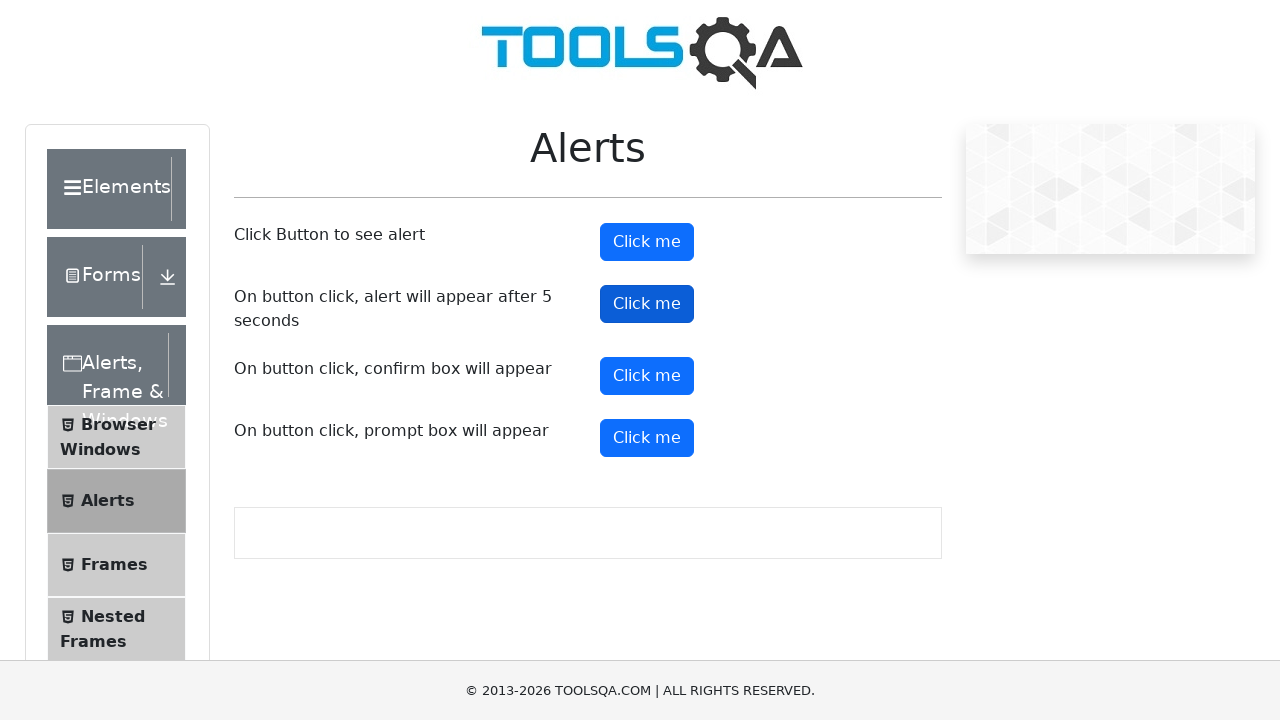